Tests browser dialog handling by navigating to a page, triggering an alert dialog via JavaScript execution, and dismissing it

Starting URL: https://webdriver.io

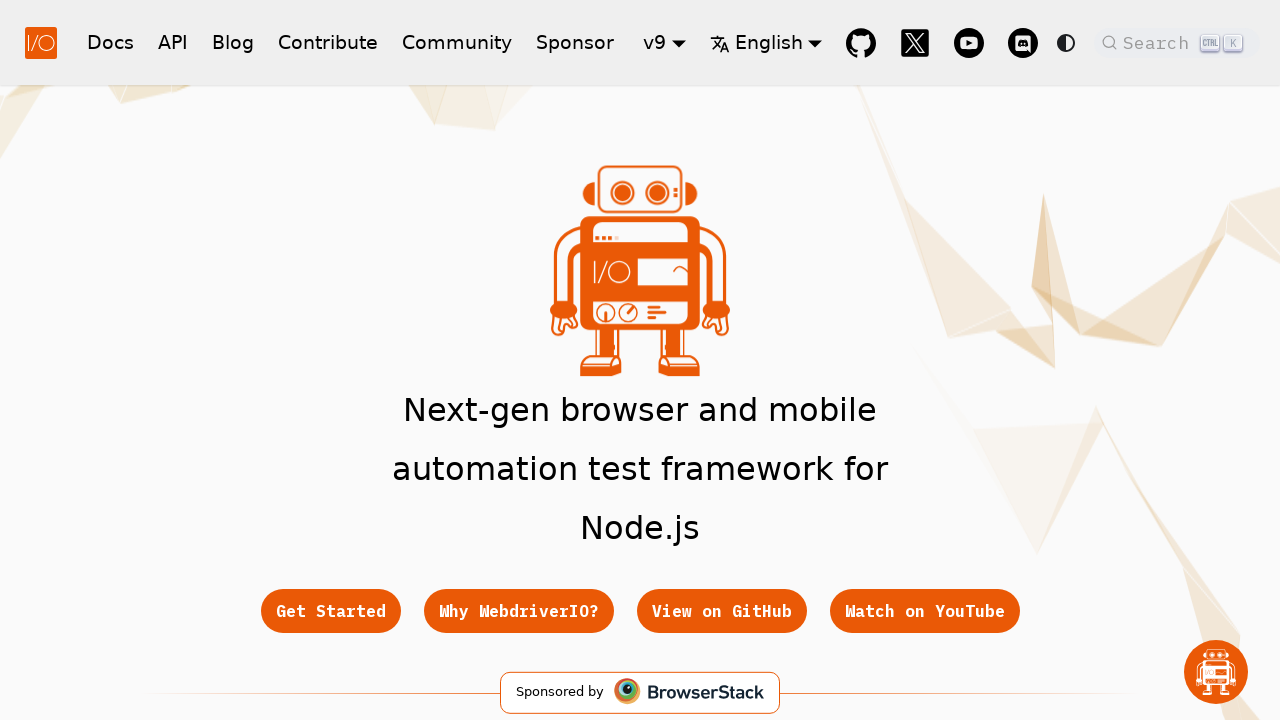

Set up dialog event handler to dismiss dialogs
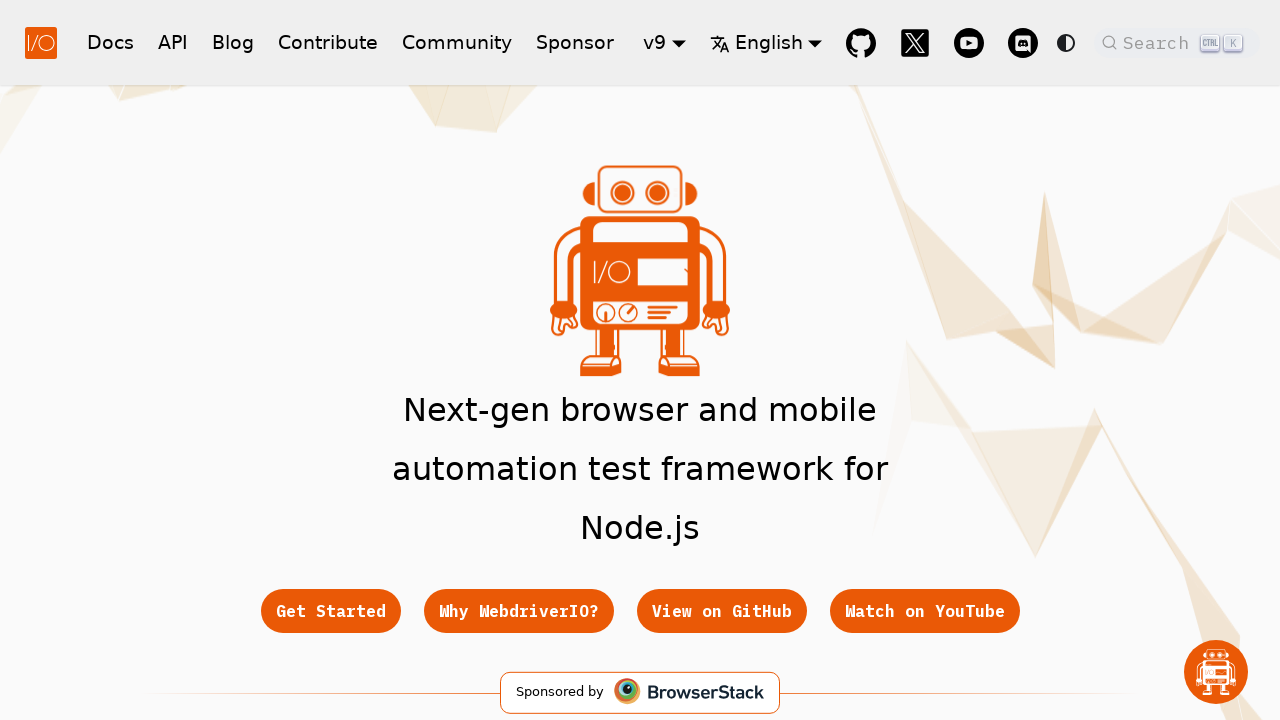

Triggered alert dialog with message 'Hello Dialog'
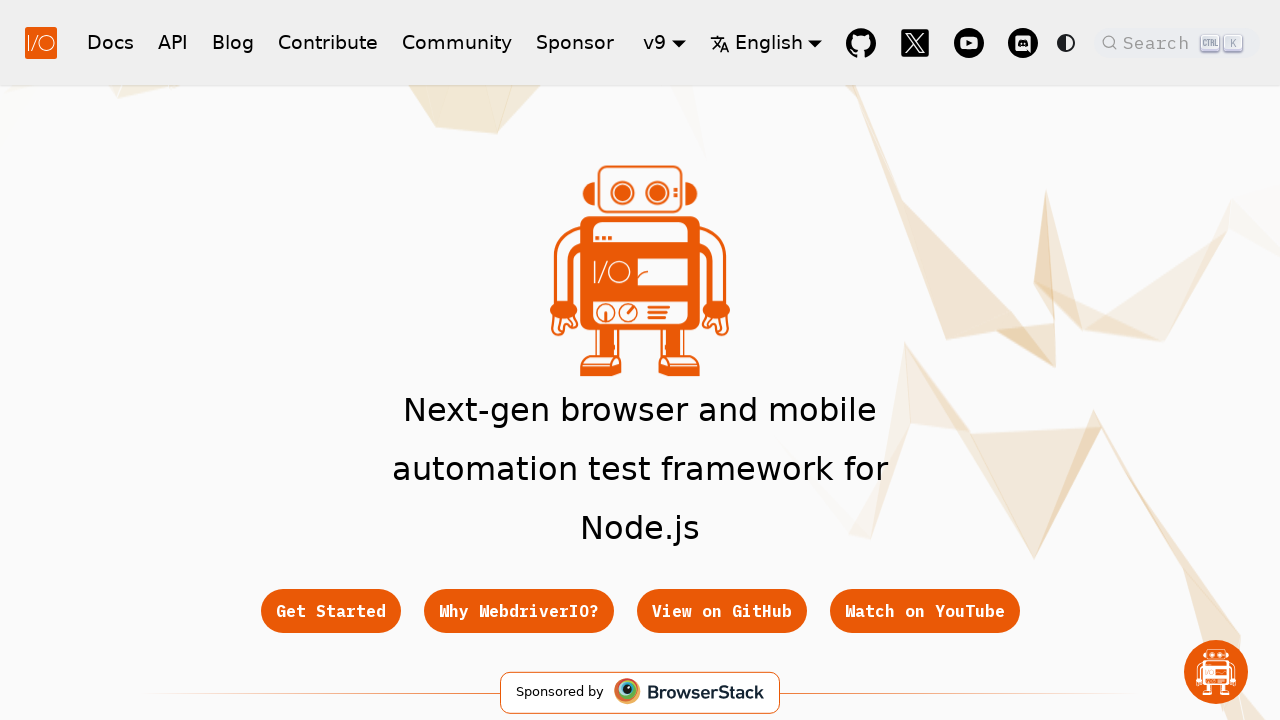

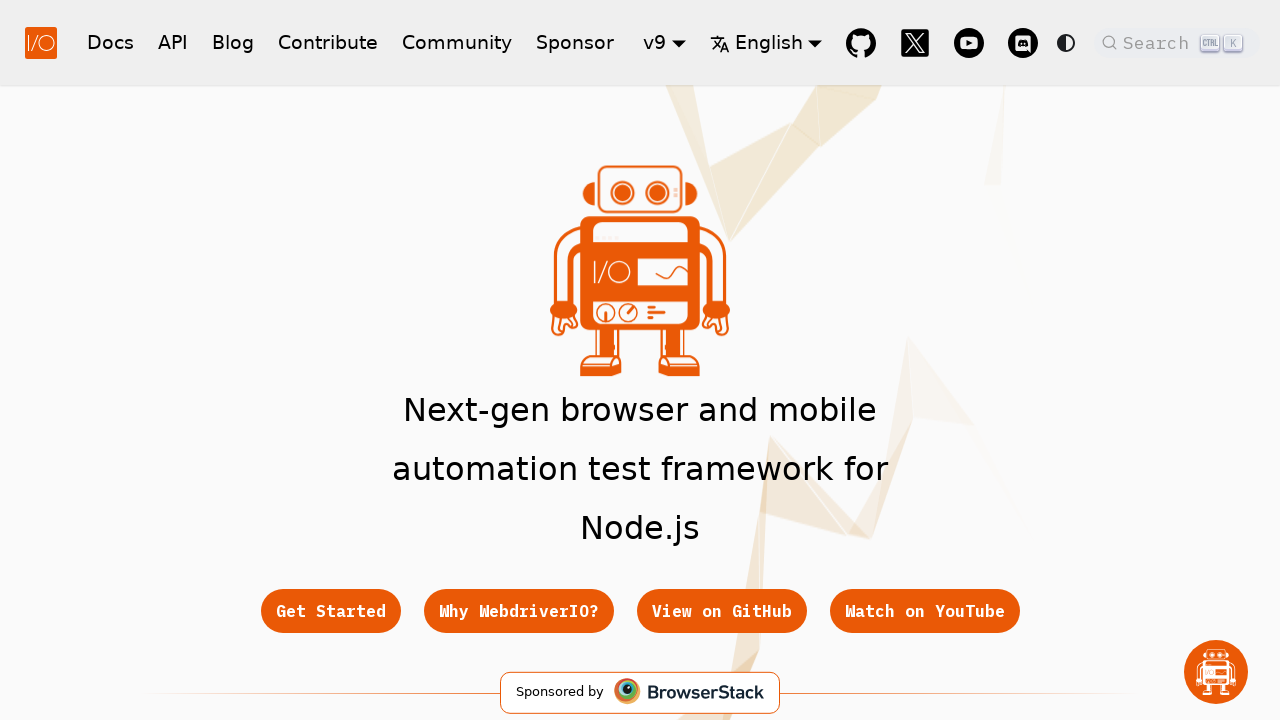